Simple navigation test that opens the Rahul Shetty Academy homepage in Chromium browser

Starting URL: https://rahulshettyacademy.com

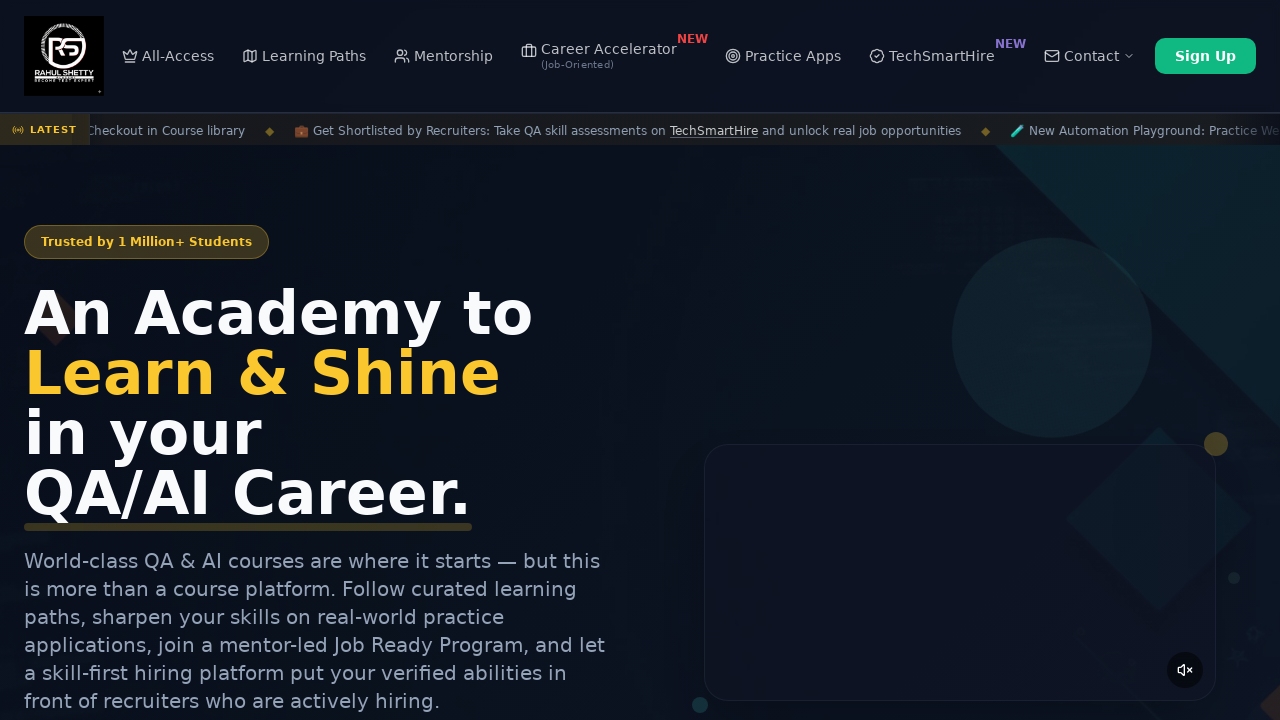

Waited for page DOM content to load
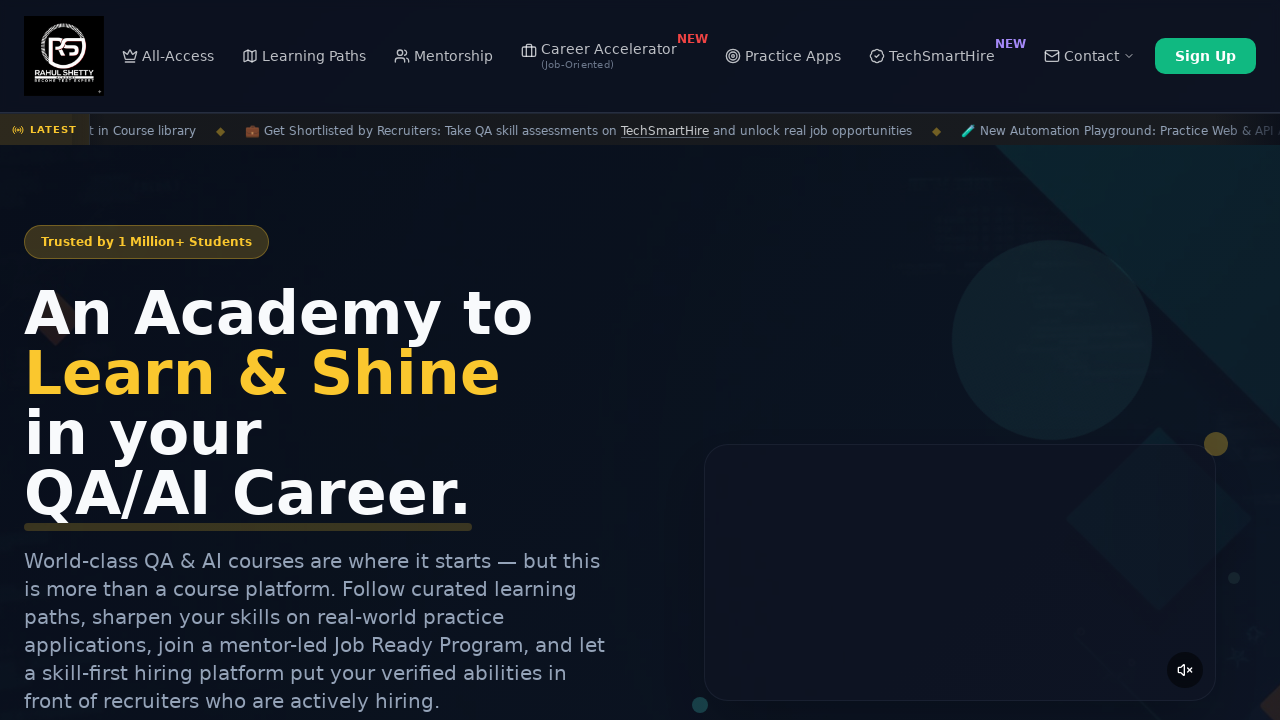

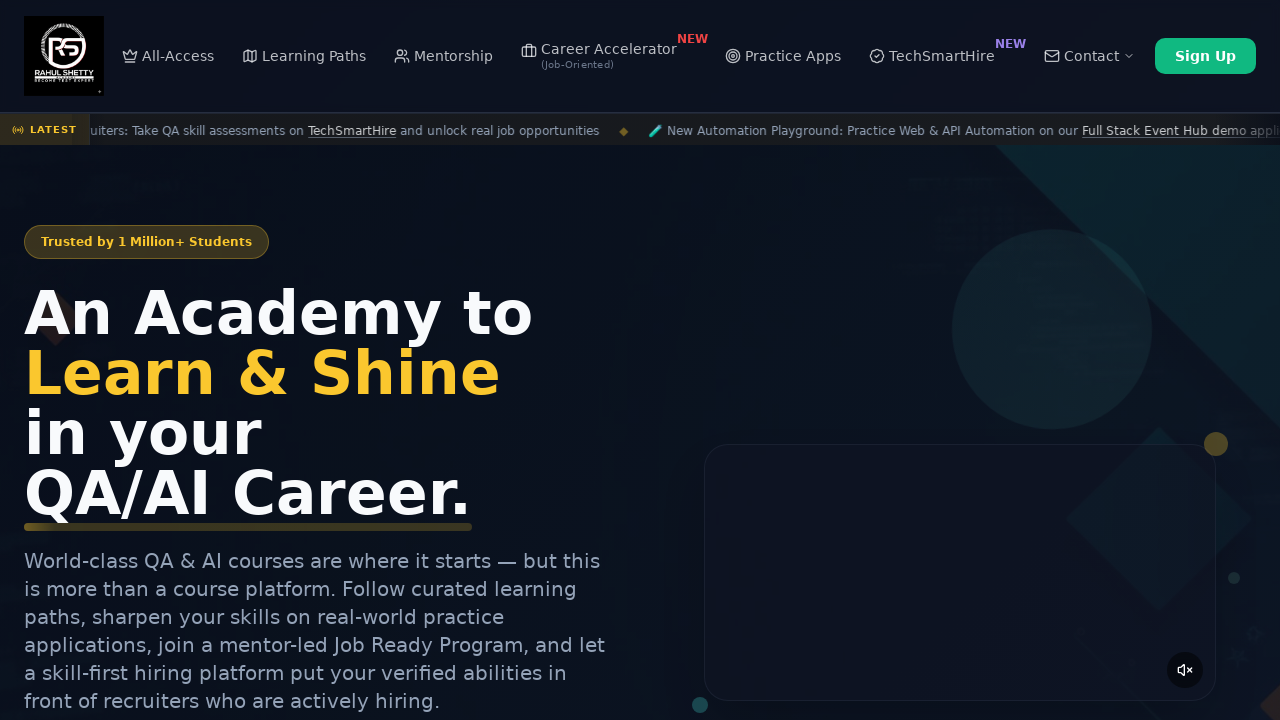